Tests JavaScript prompt dialog by entering text and verifying the result

Starting URL: https://the-internet.herokuapp.com/javascript_alerts

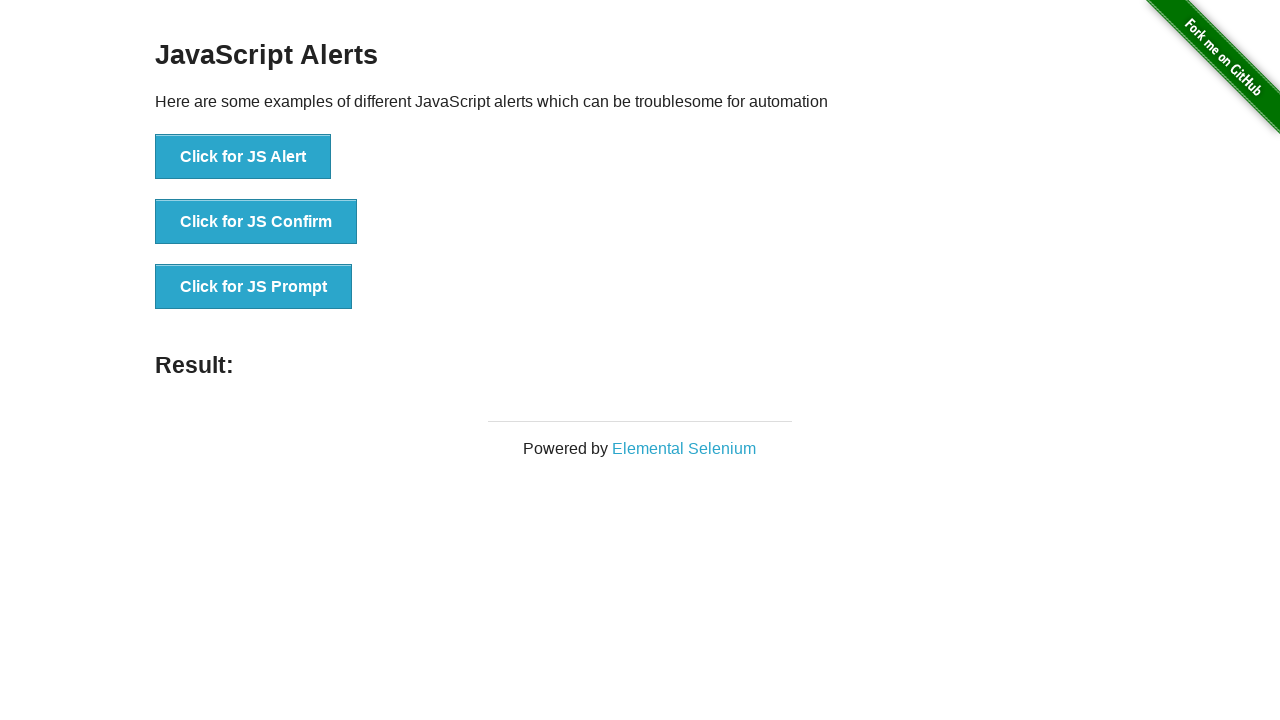

Set up dialog handler to accept prompt with 'TEST'
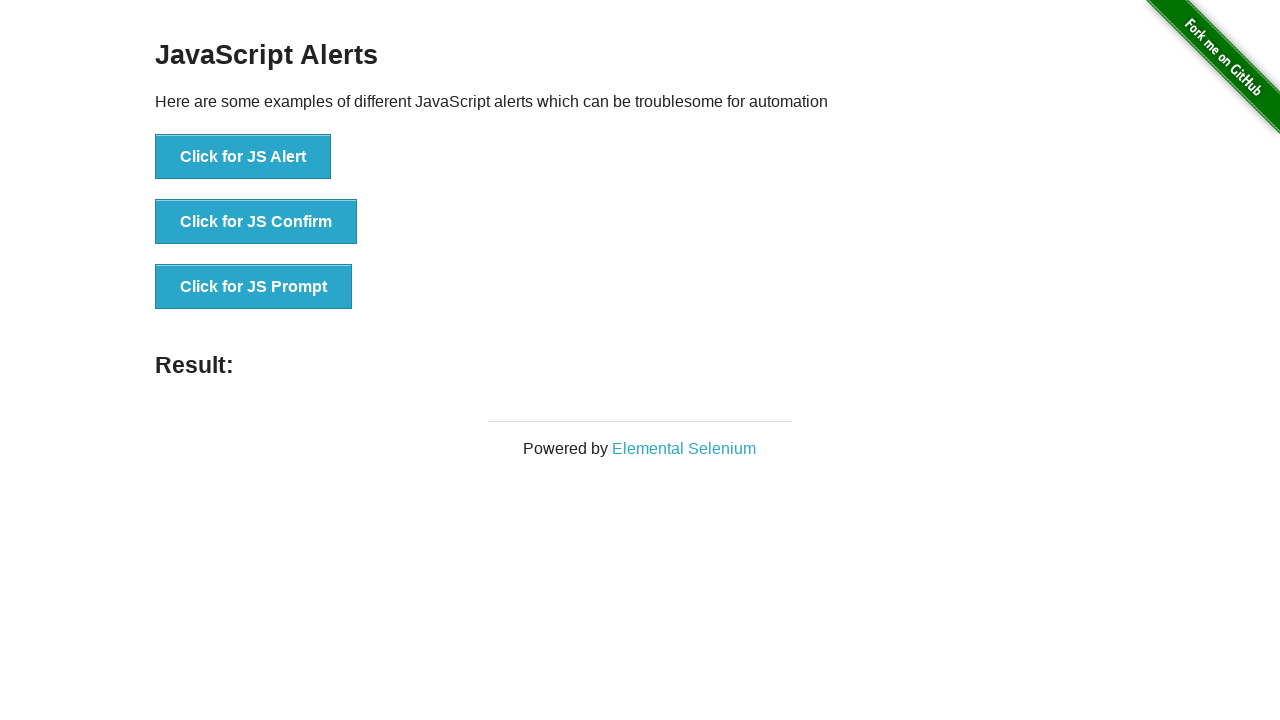

Clicked the prompt button to trigger JavaScript prompt dialog at (254, 287) on button[onclick='jsPrompt()']
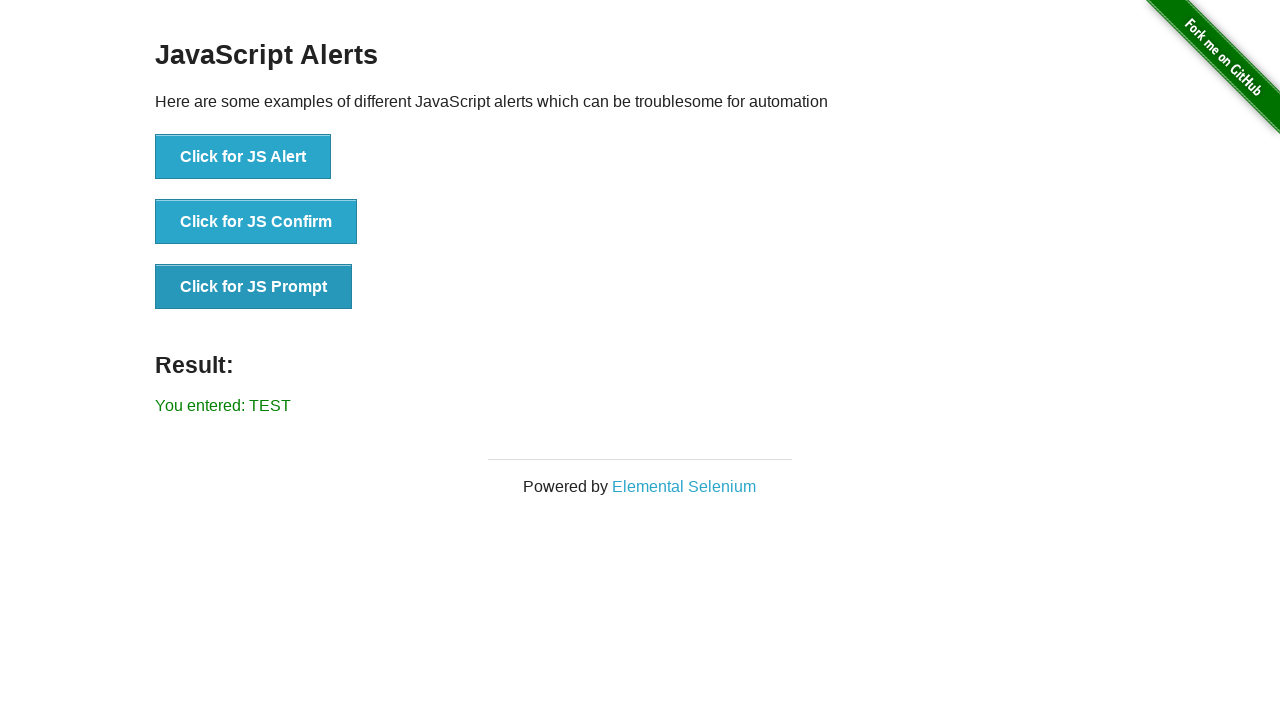

Result element loaded after prompt was handled
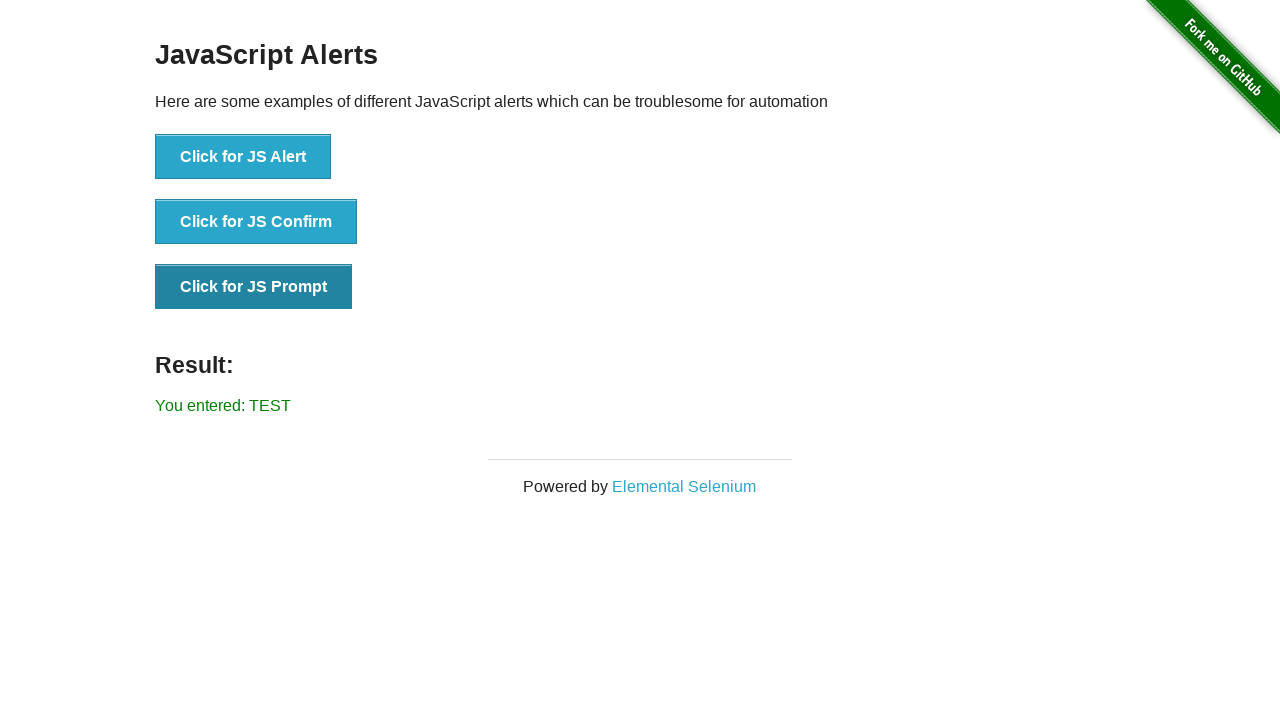

Retrieved result text from result element
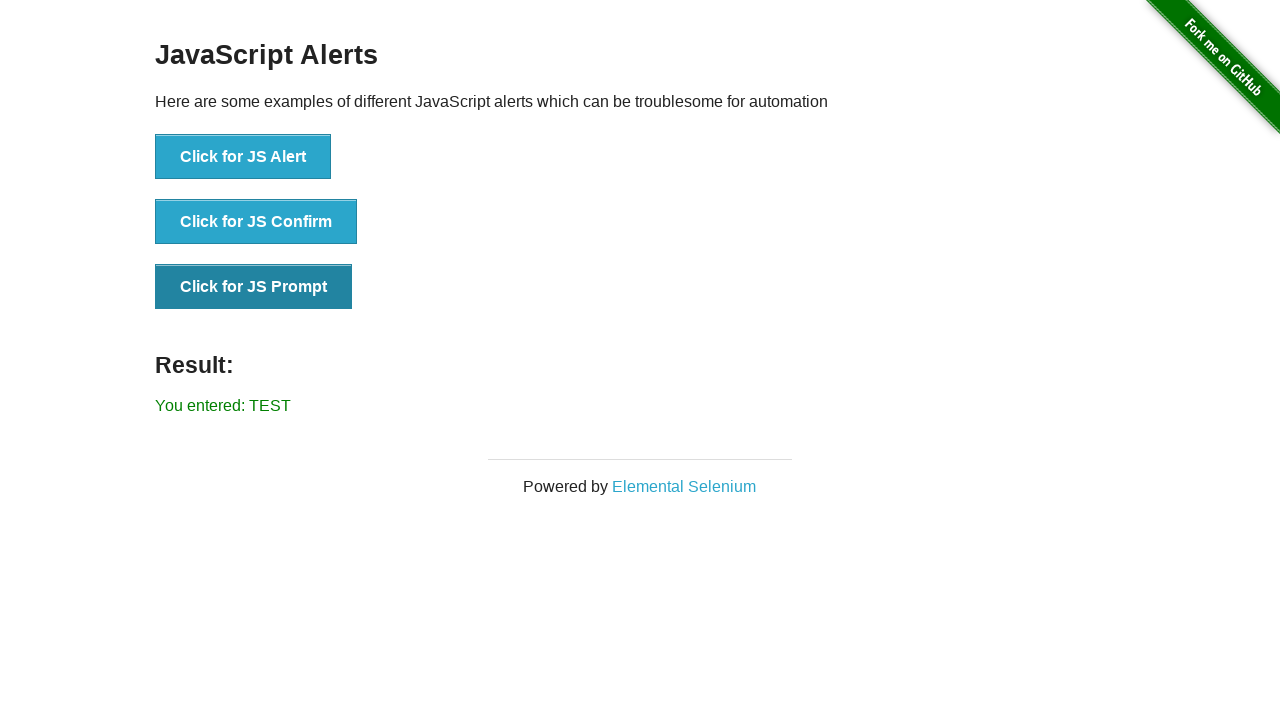

Verified result text matches expected 'You entered: TEST'
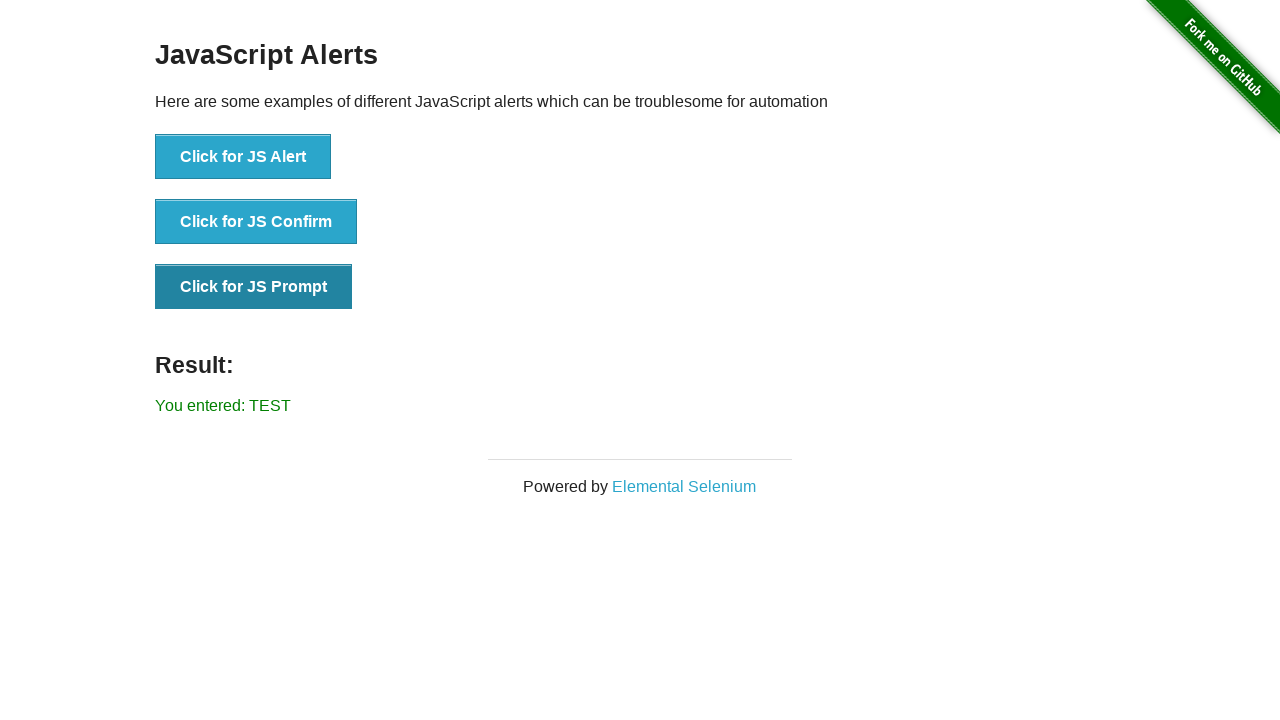

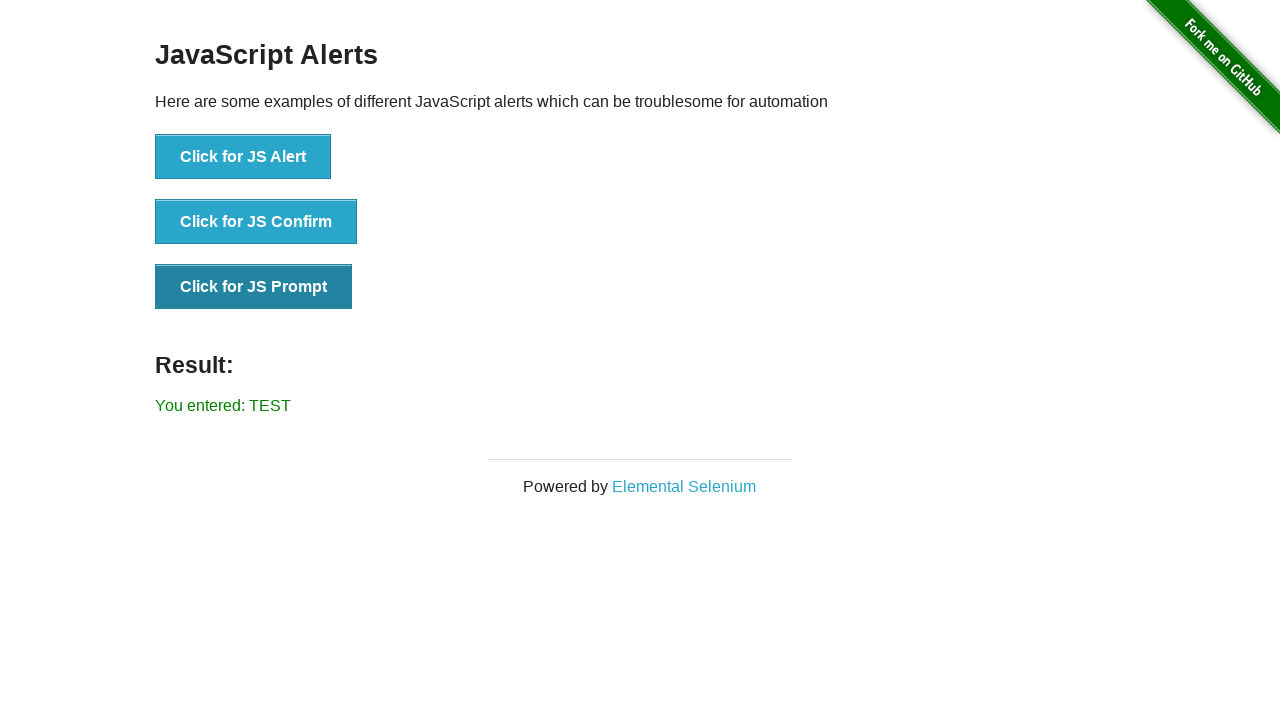